Tests user registration using a structured data model approach with predefined user data for form fields.

Starting URL: https://ecommerce-playground.lambdatest.io/index.php?route=account/register

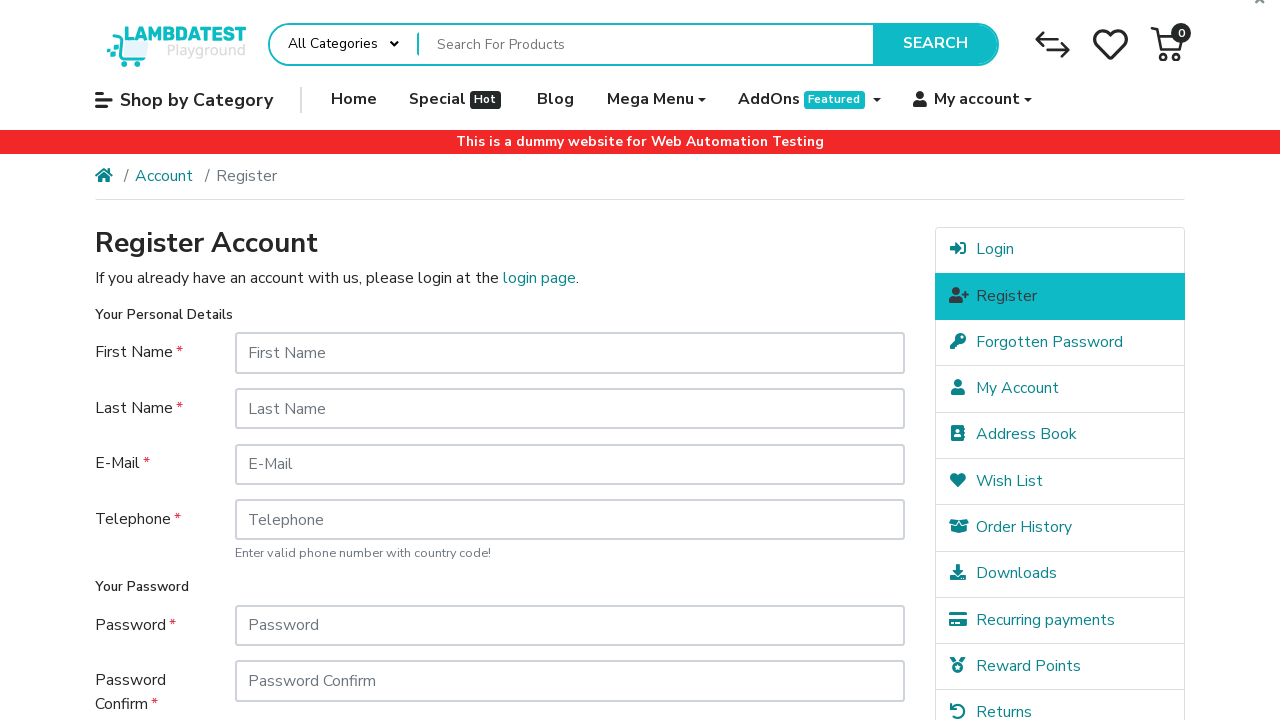

Filled first name field with 'Lucas' on #input-firstname
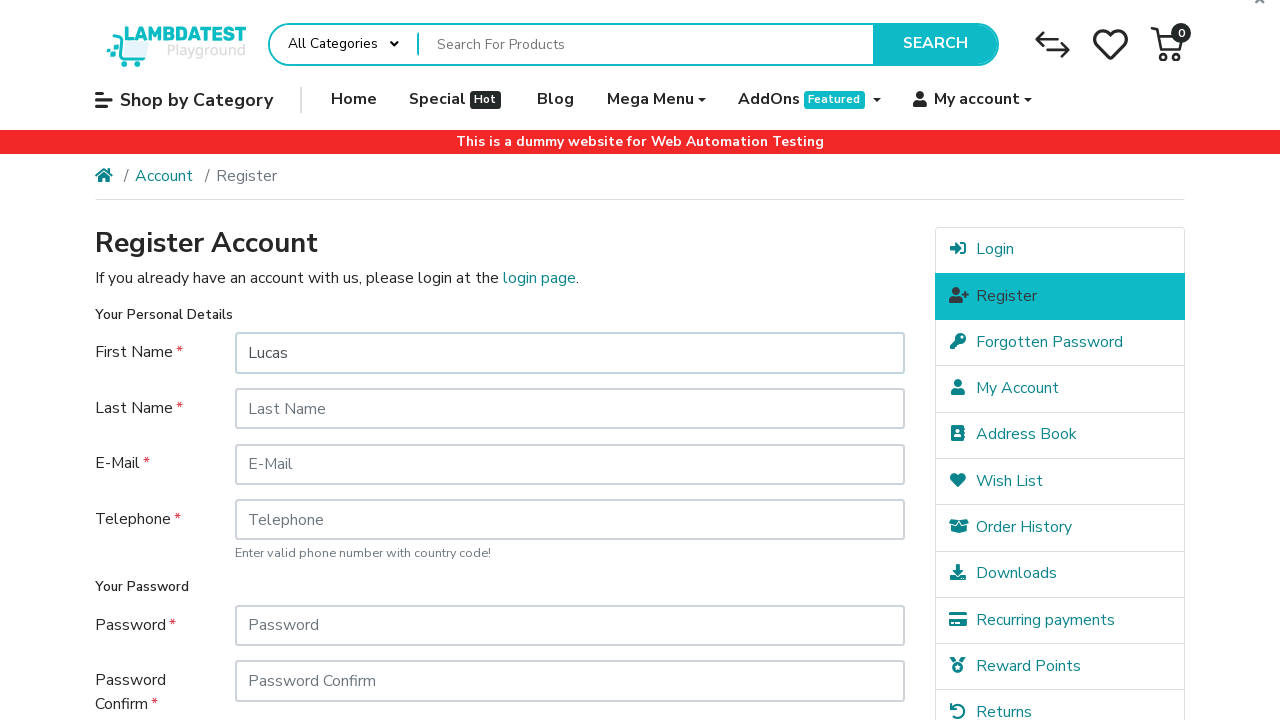

Filled last name field with 'Rosa' on #input-lastname
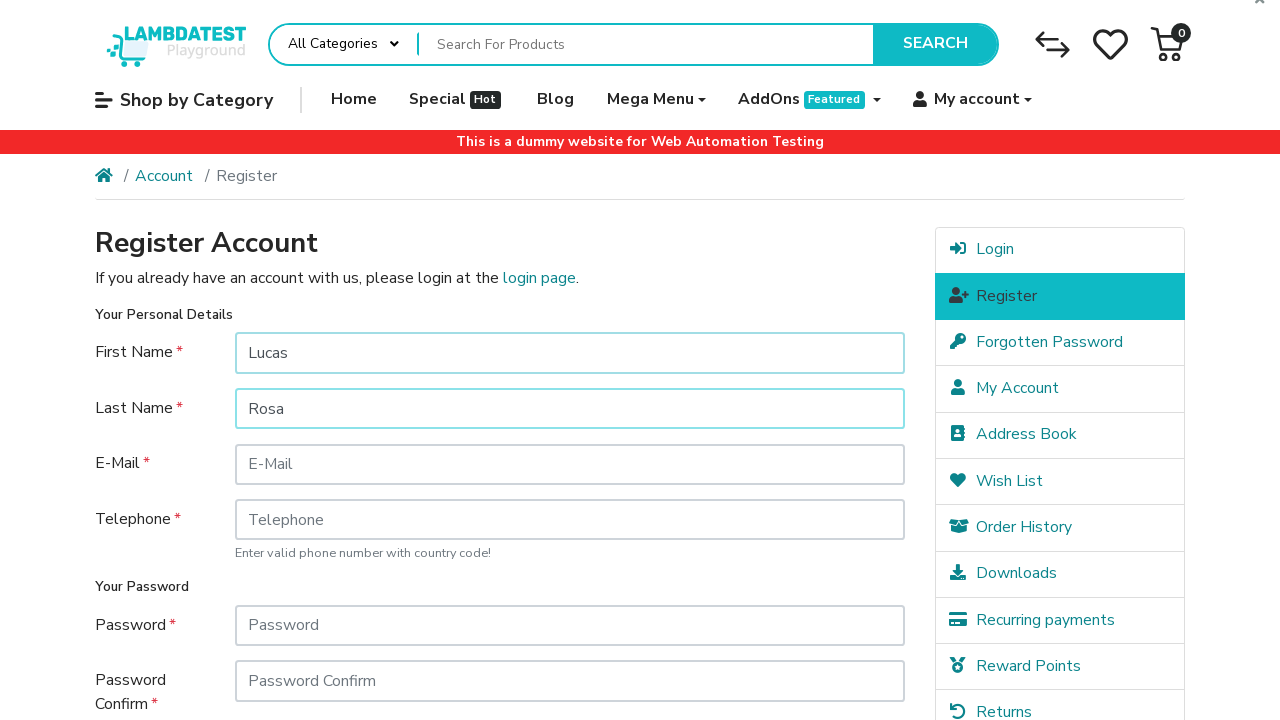

Filled email field with 'datamodel_user2956@example.com' on #input-email
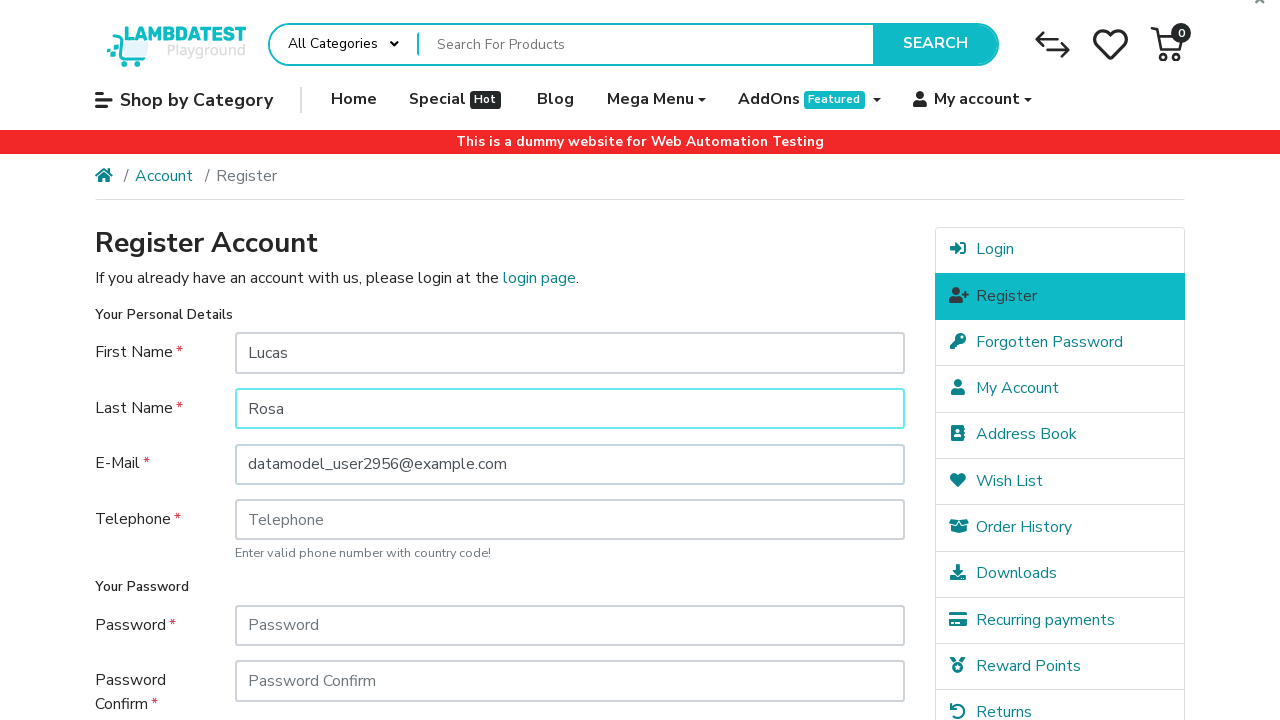

Filled telephone field with '888777666' on #input-telephone
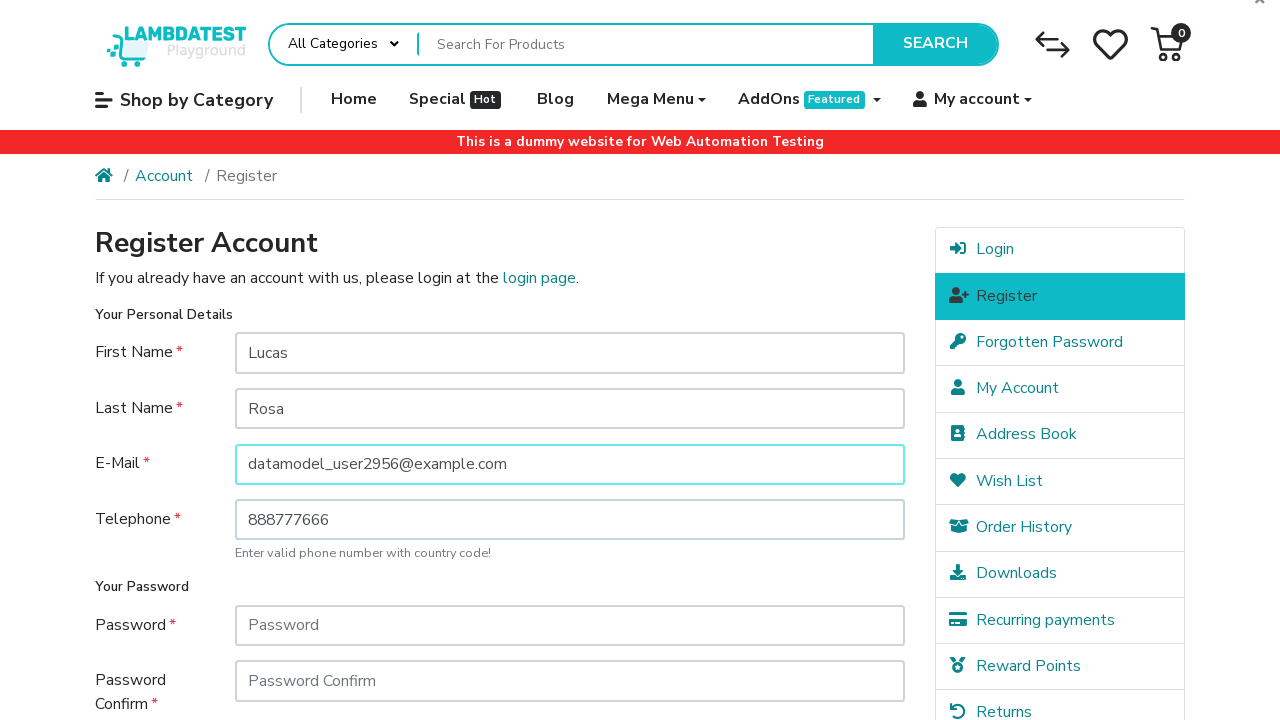

Filled password field with '123456' on #input-password
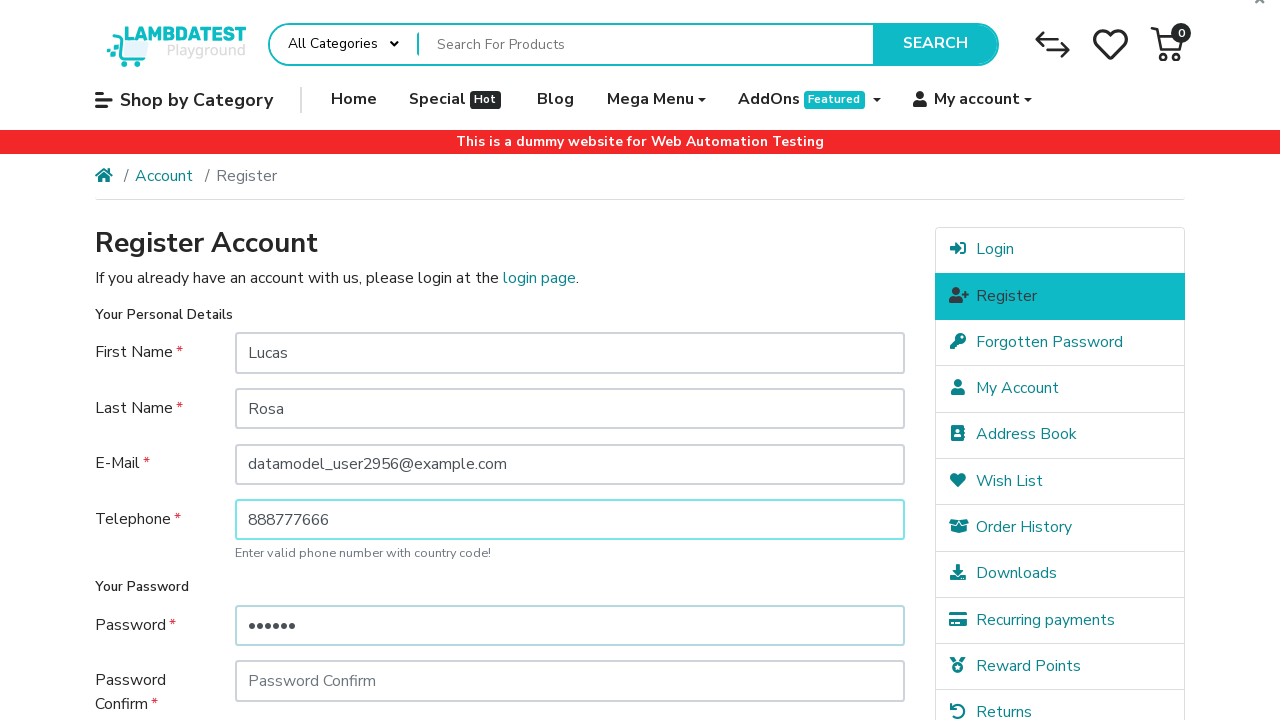

Filled password confirmation field with '123456' on #input-confirm
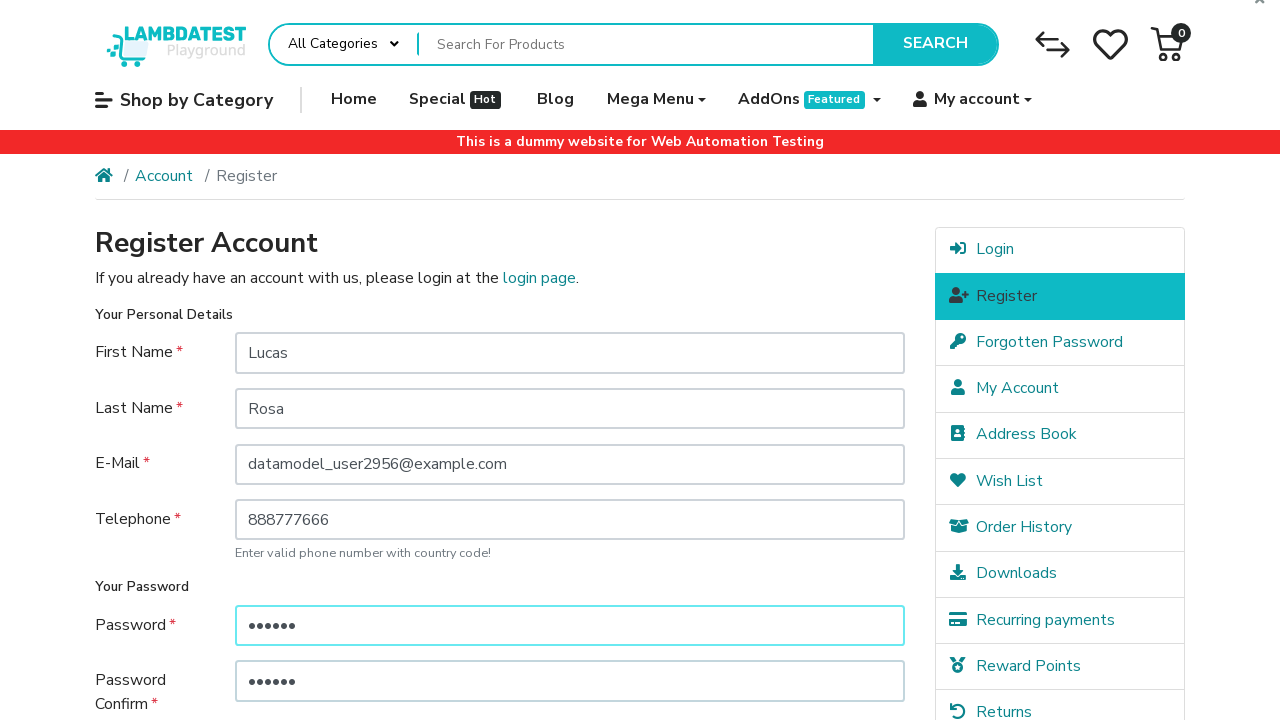

Clicked newsletter opt-in (Yes option) at (274, 514) on xpath=//label[@for='input-newsletter-yes']
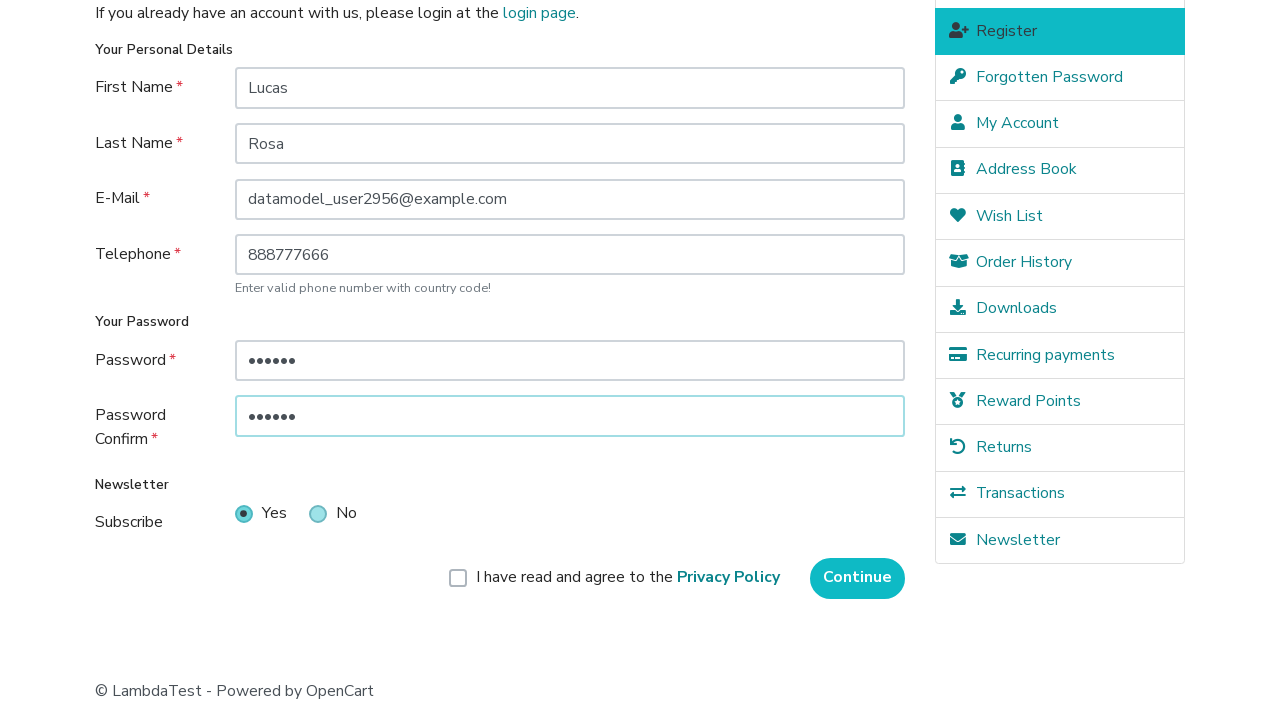

Clicked agree to terms checkbox at (628, 578) on xpath=//label[@for='input-agree']
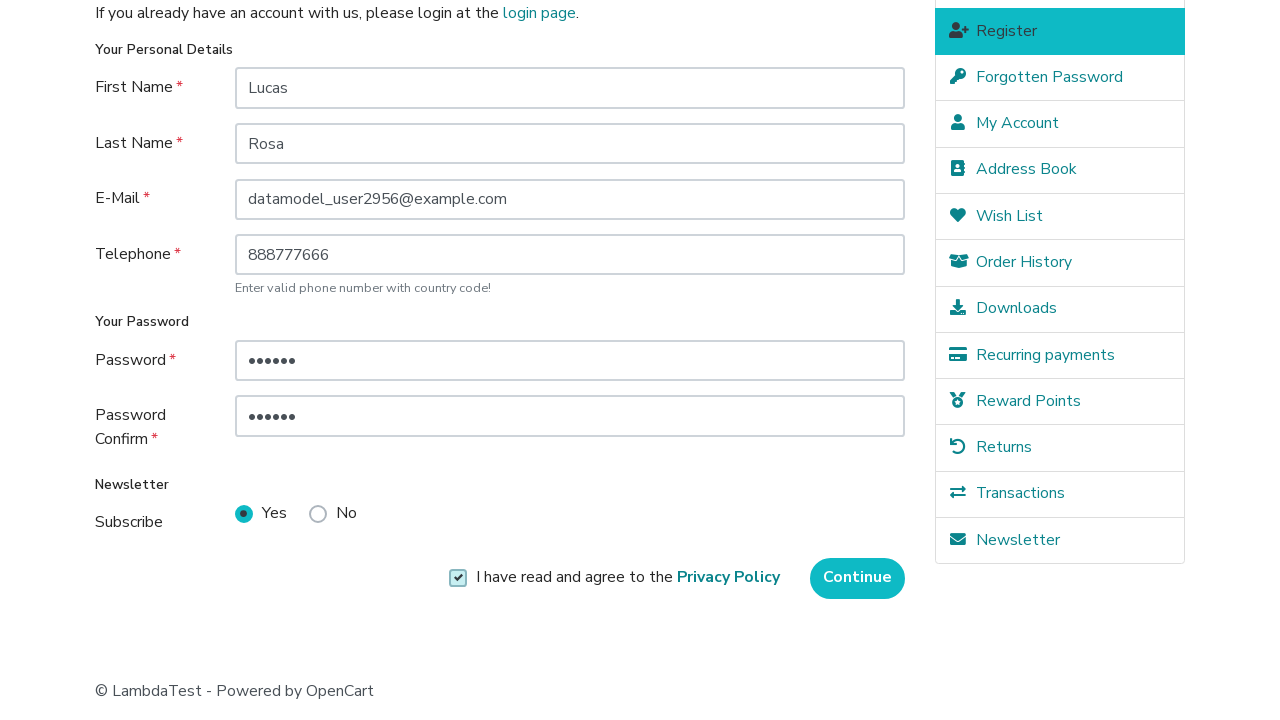

Clicked Continue button to submit registration form at (858, 578) on xpath=//input[@value='Continue']
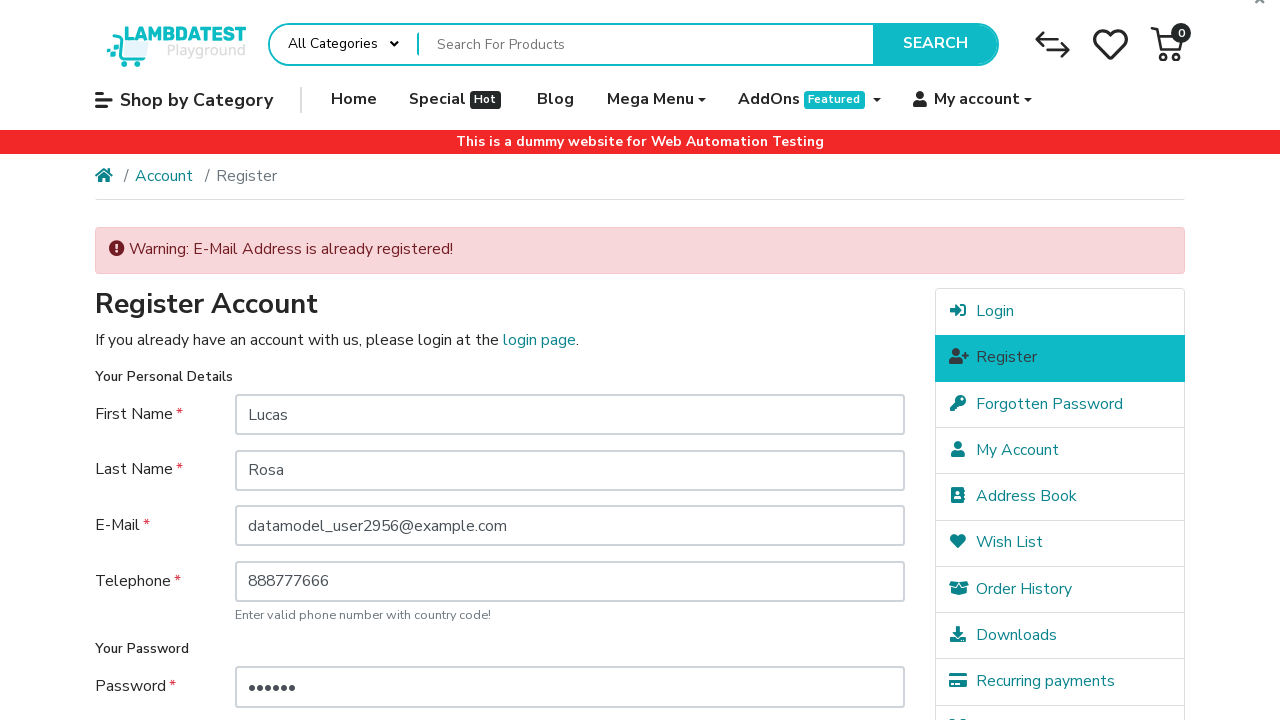

Page loaded after registration submission
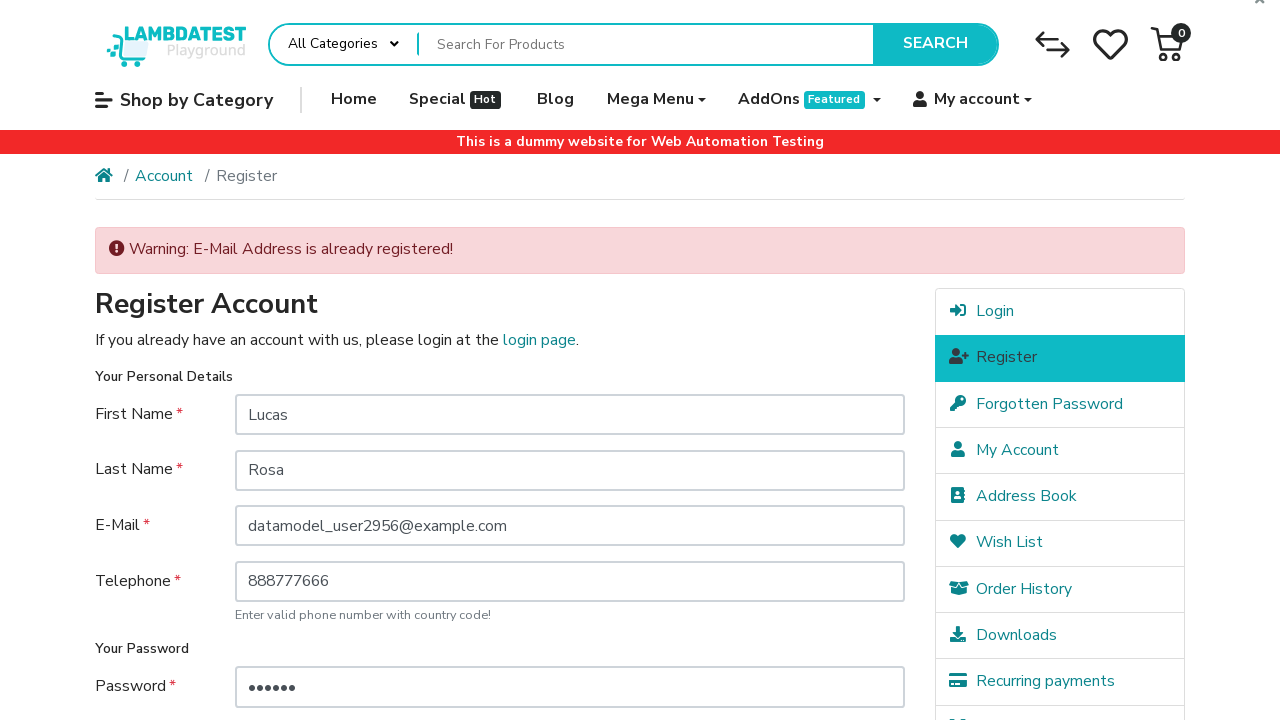

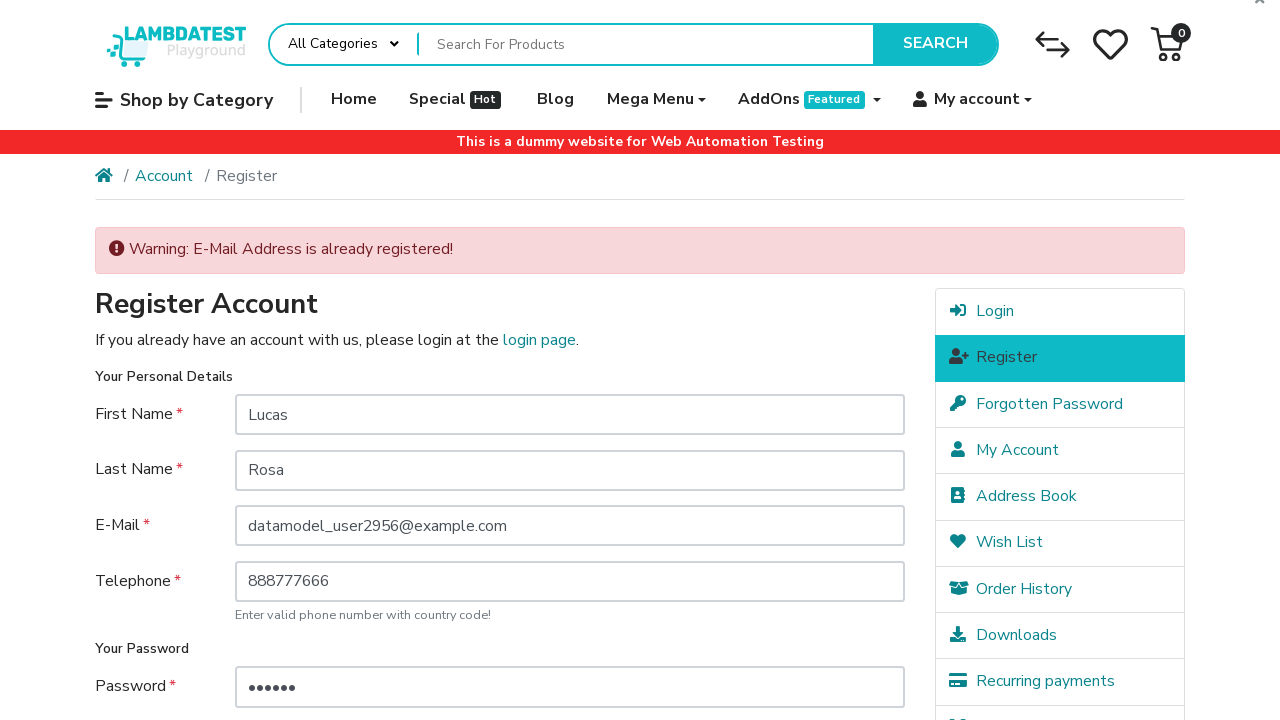